Tests sorting the Due column in descending order by clicking the column header twice and verifying the values are sorted from highest to lowest

Starting URL: http://the-internet.herokuapp.com/tables

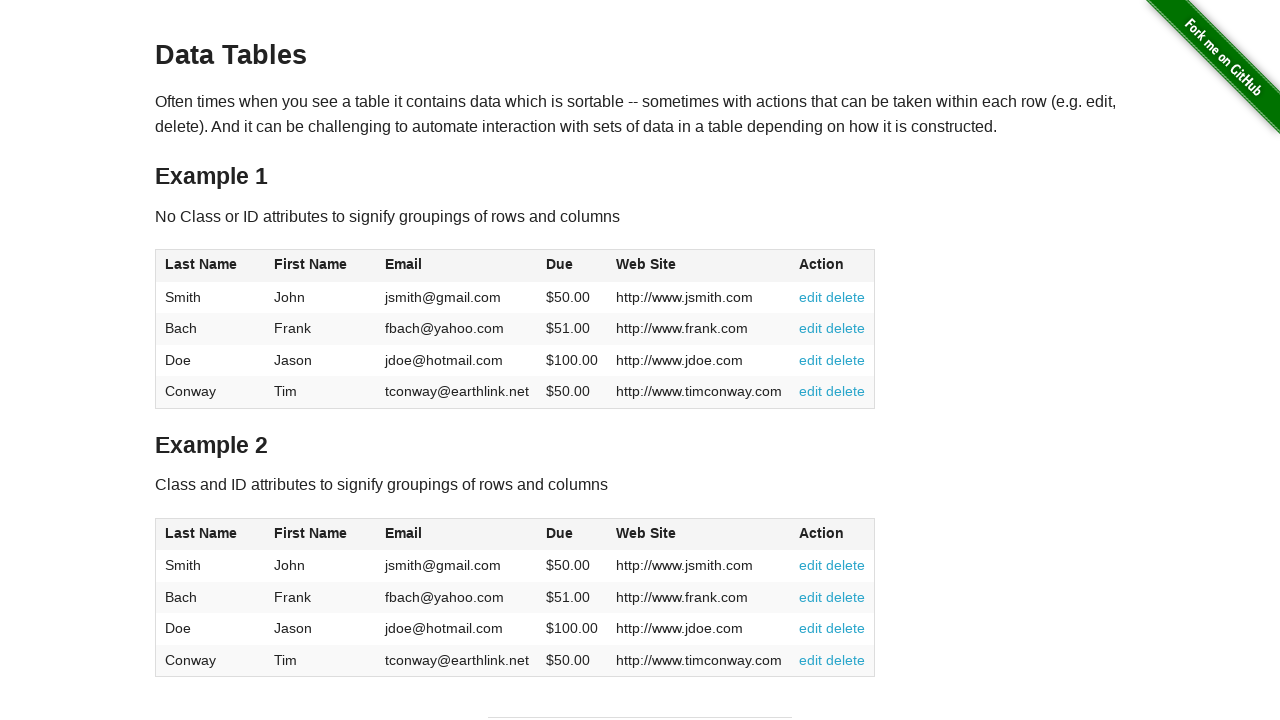

Clicked Due column header (first click) at (572, 266) on #table1 thead tr th:nth-of-type(4)
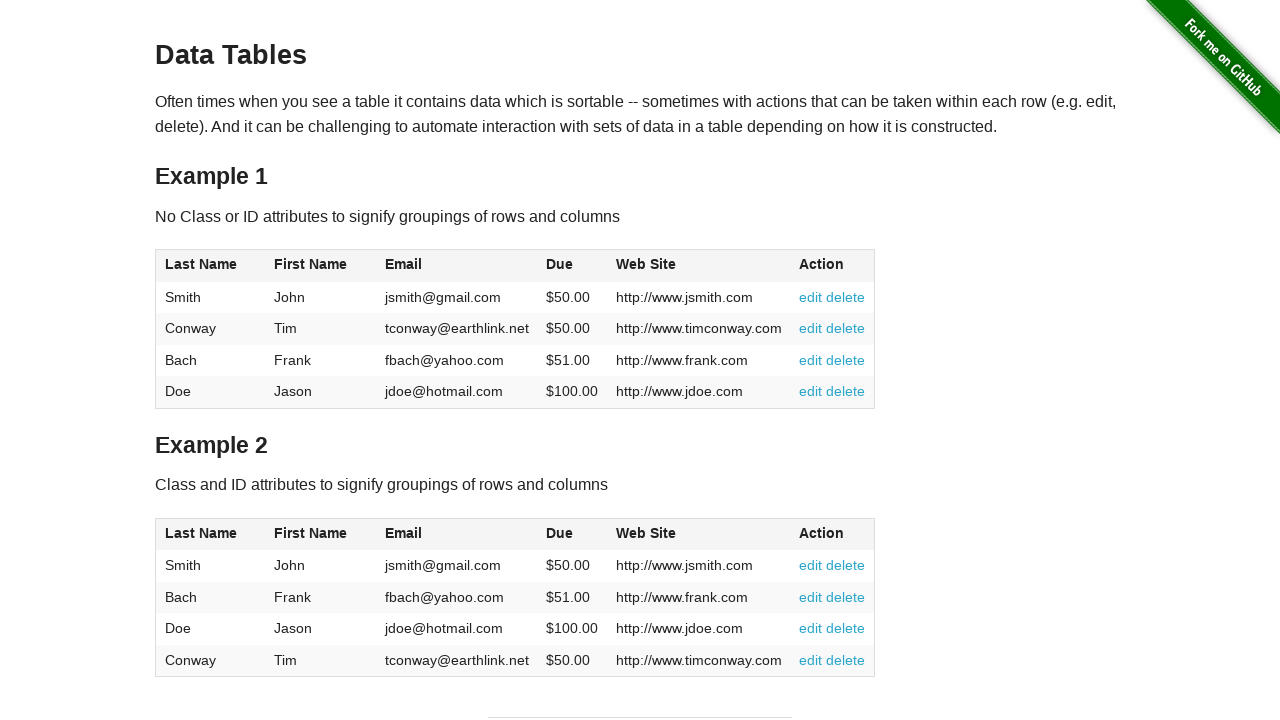

Clicked Due column header (second click to sort descending) at (572, 266) on #table1 thead tr th:nth-of-type(4)
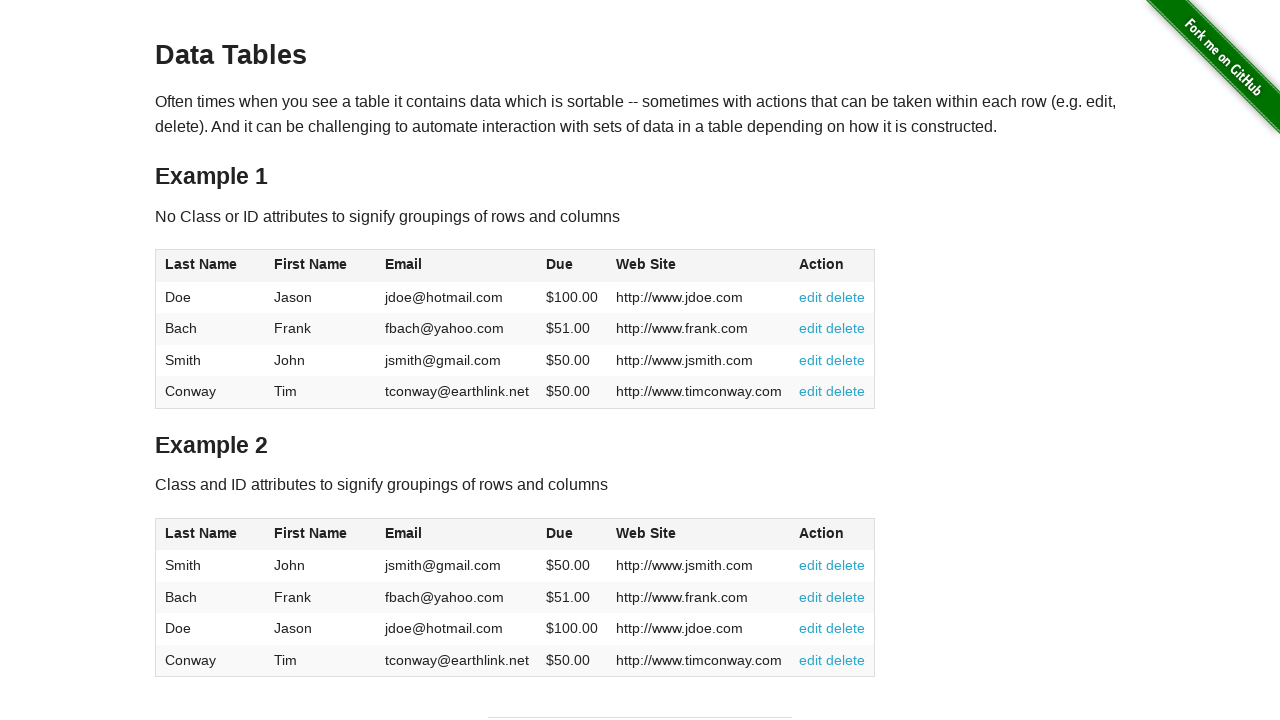

Waited for table Due column cells to load
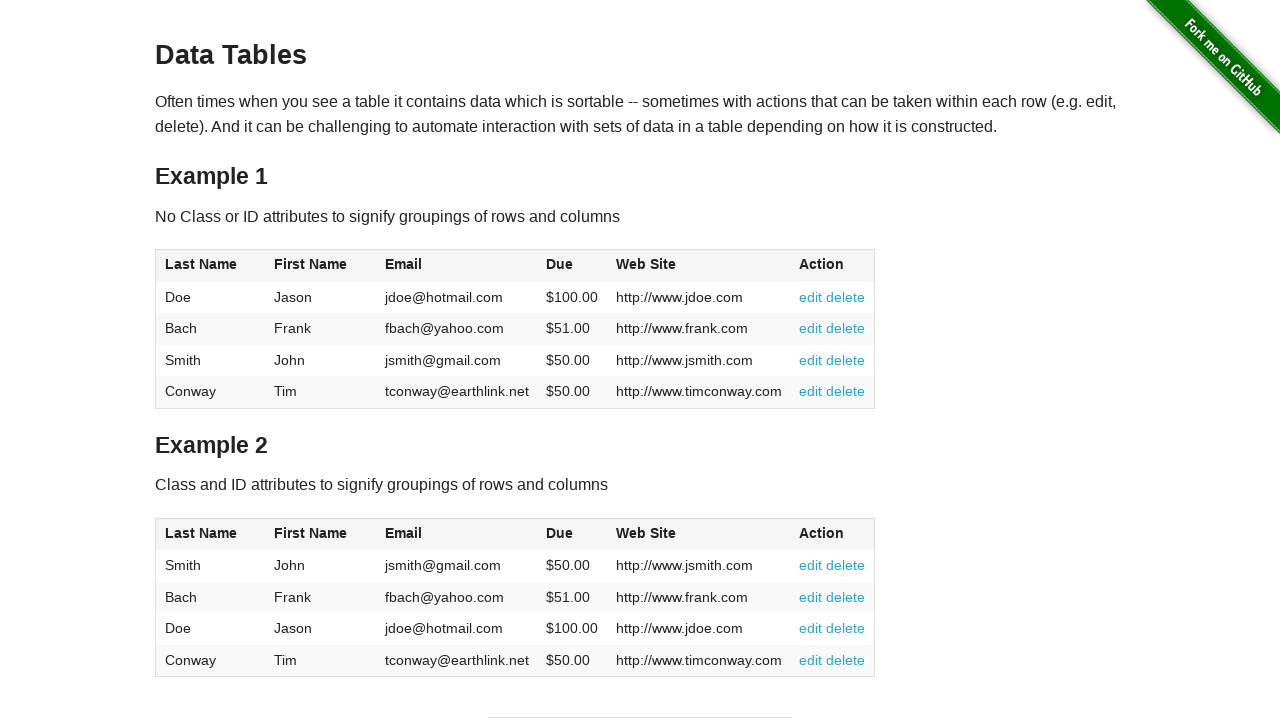

Retrieved all Due column values from table
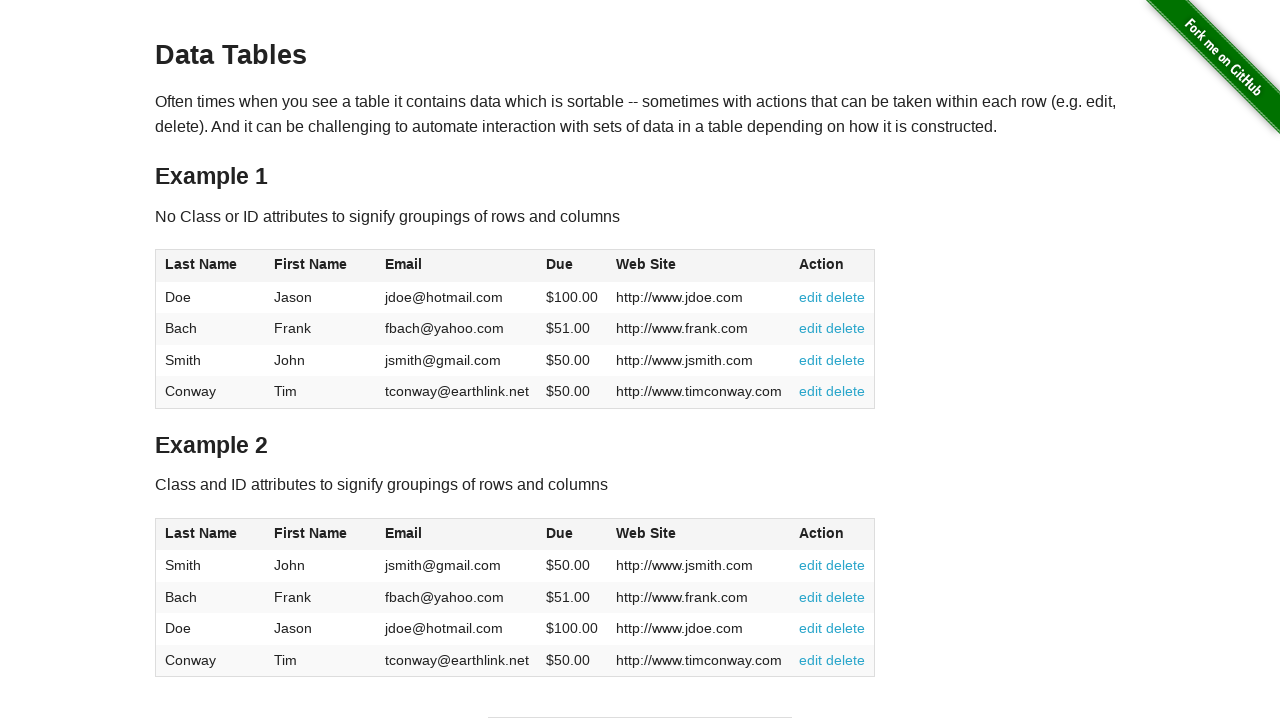

Parsed Due values as floats: [100.0, 51.0, 50.0, 50.0]
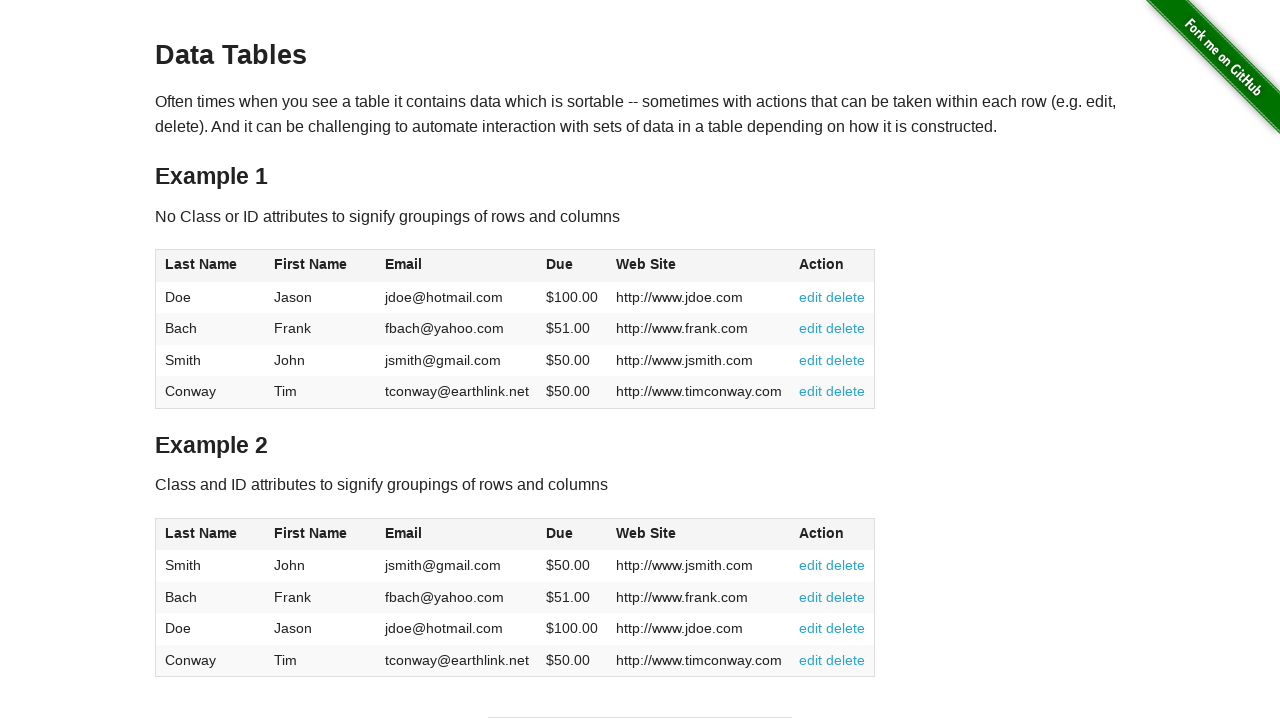

Verified descending order: 100.0 >= 51.0
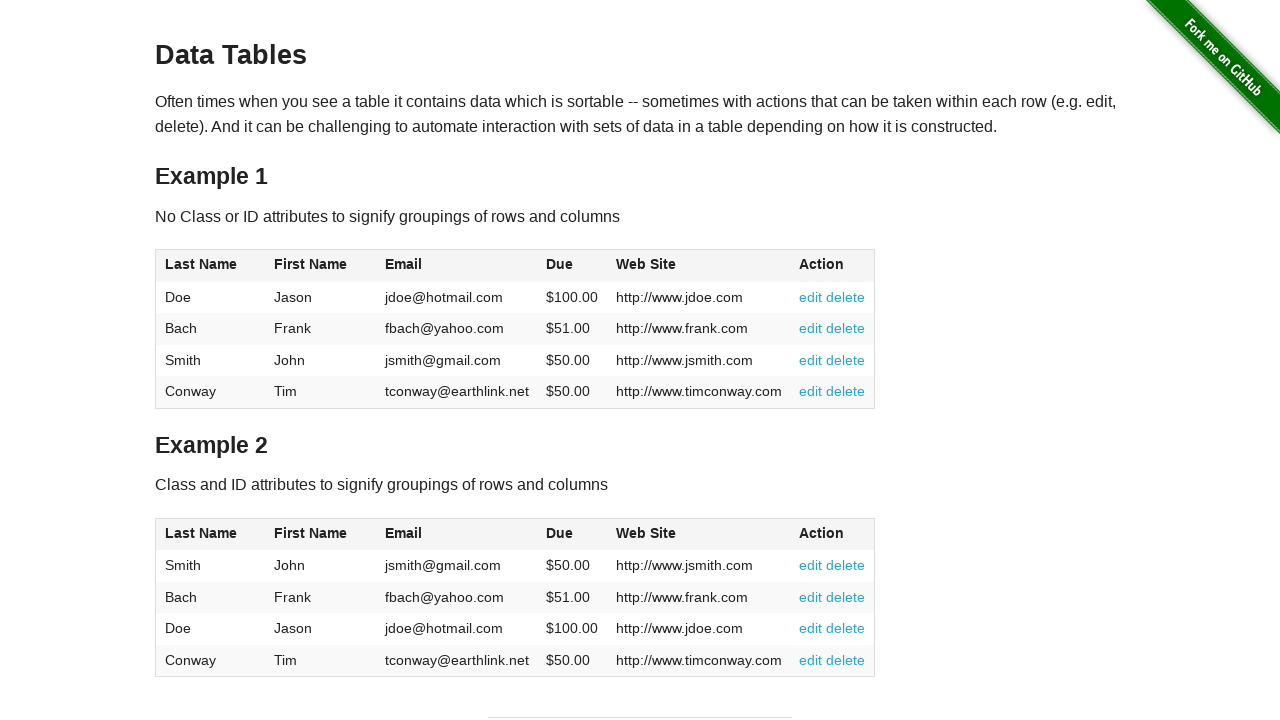

Verified descending order: 51.0 >= 50.0
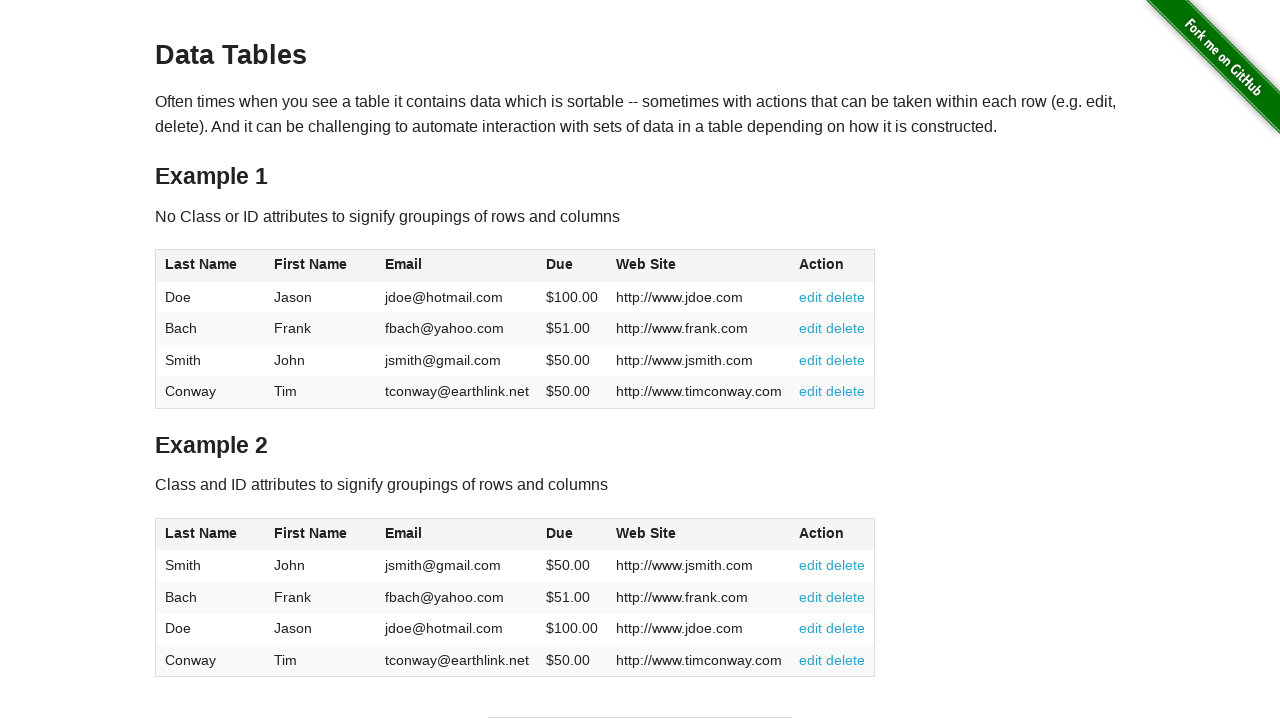

Verified descending order: 50.0 >= 50.0
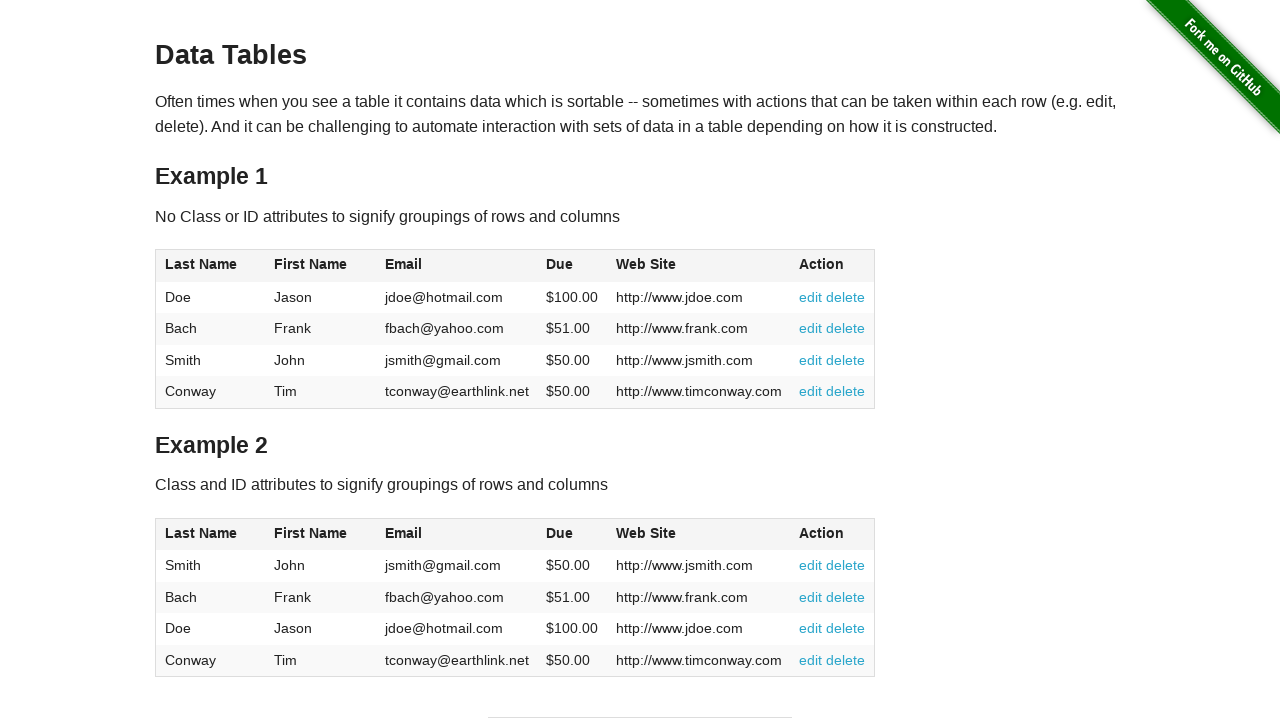

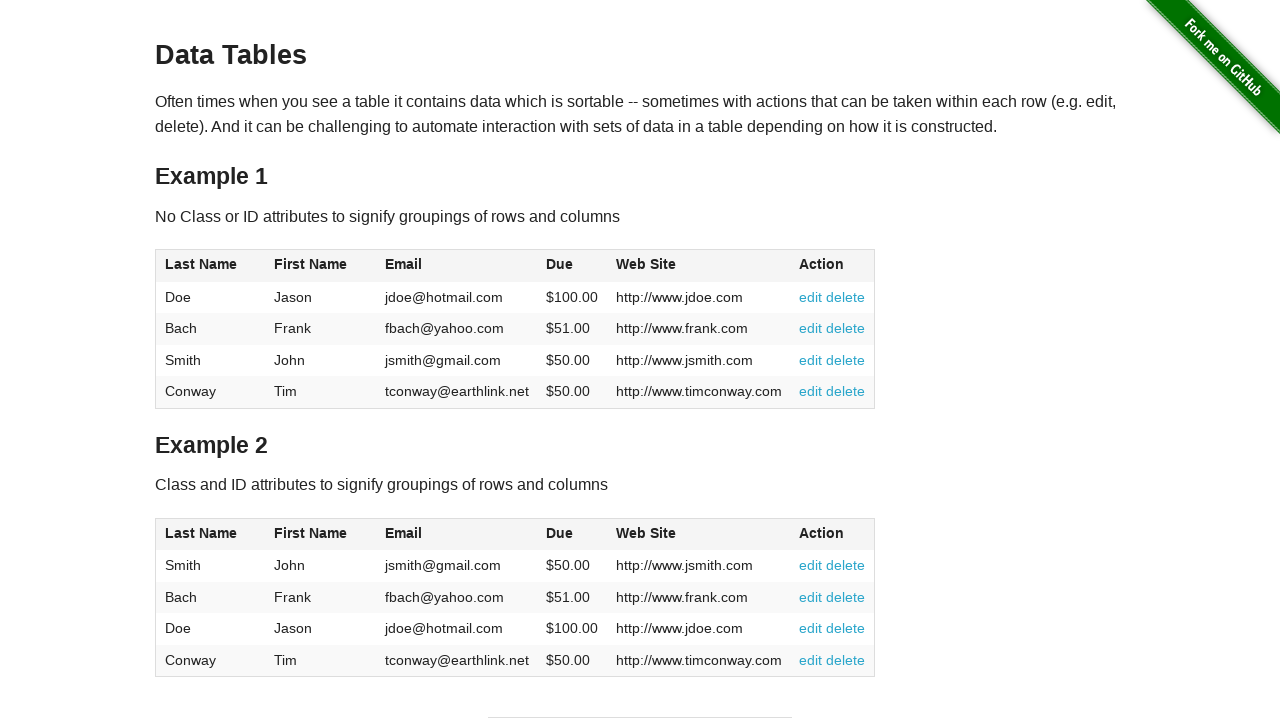